Navigates to the home page and verifies the description paragraph is displayed correctly

Starting URL: https://acctabootcamp.github.io/site

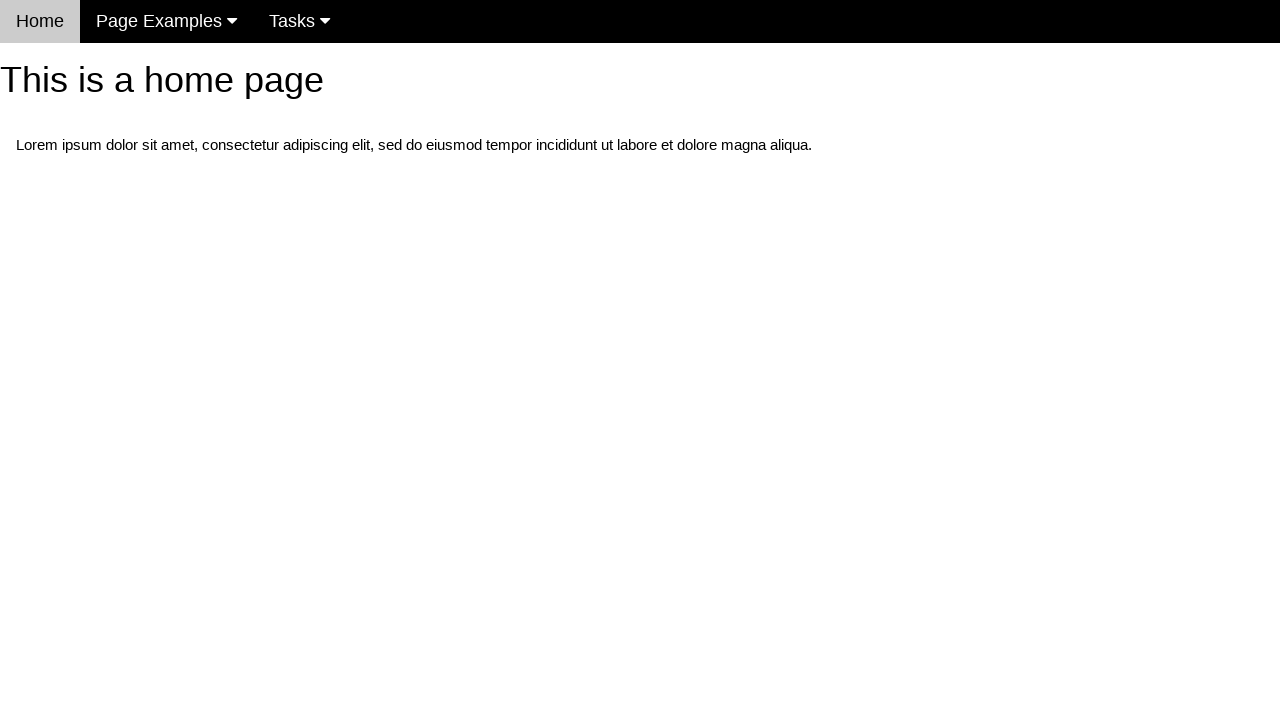

Navigated to home page at https://acctabootcamp.github.io/site
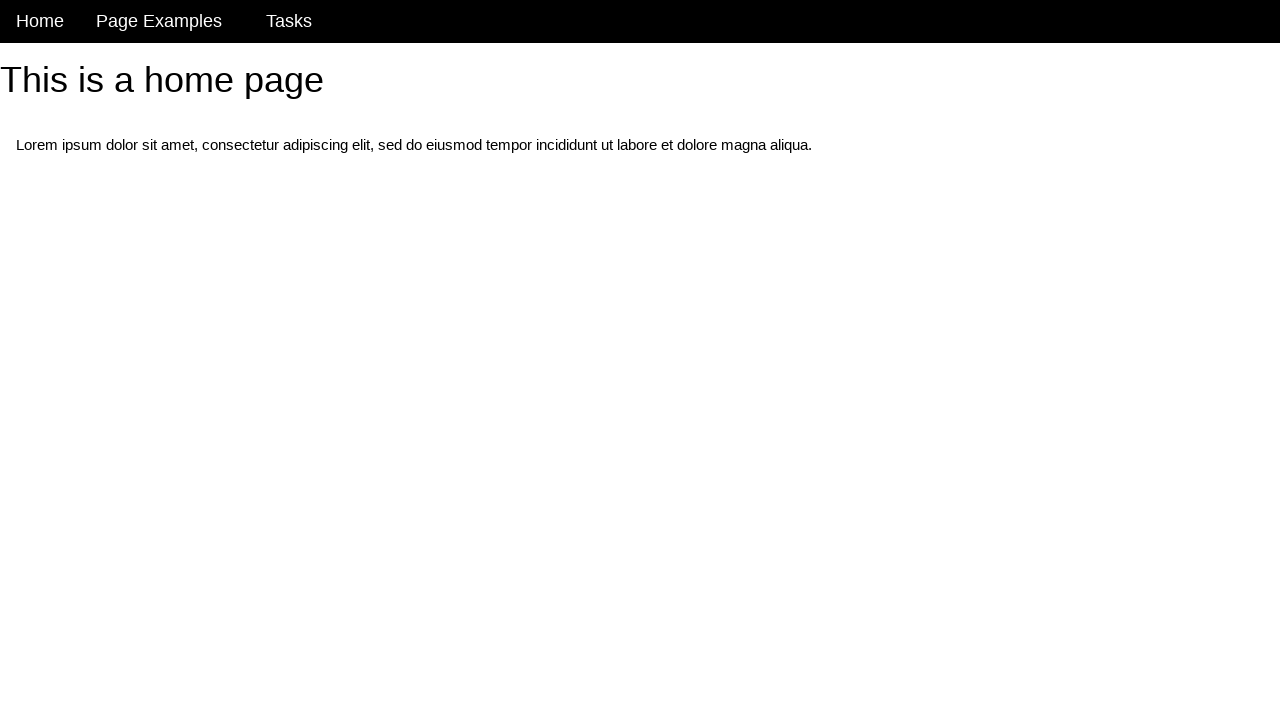

Verified home page description paragraph is displayed correctly with expected Lorem ipsum text
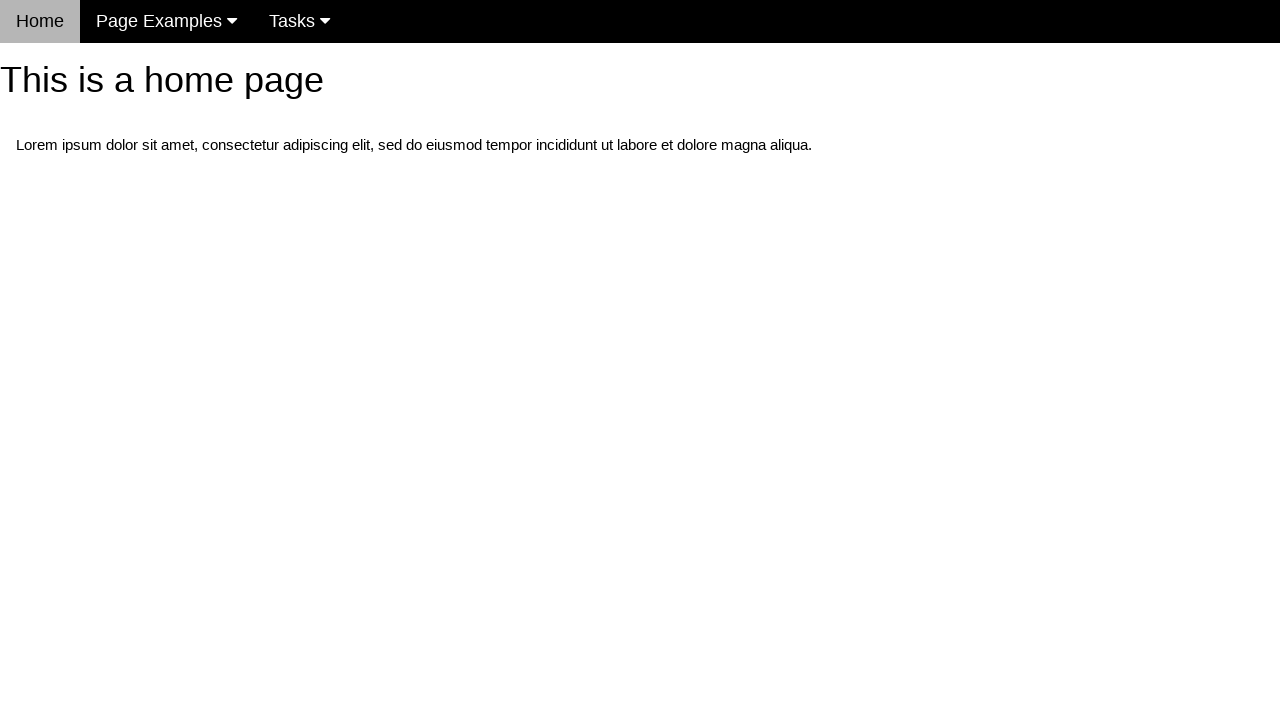

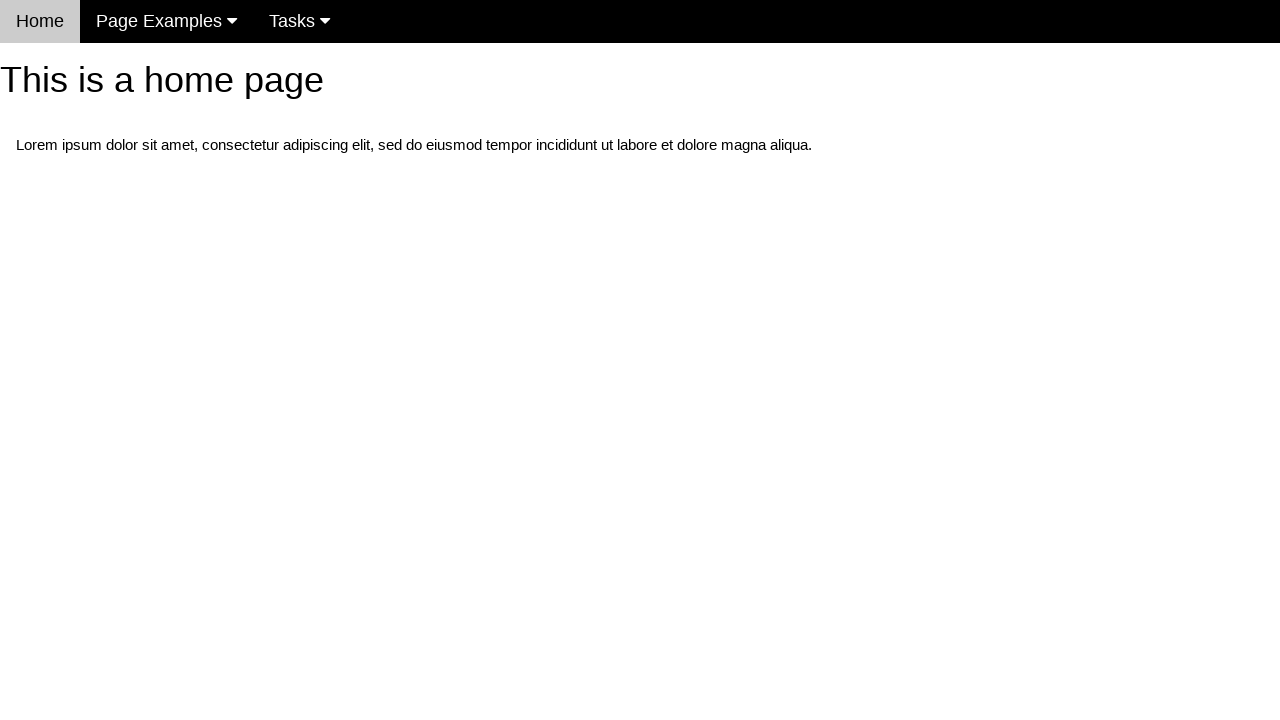